Tests multi-select dropdown functionality by iterating through and clicking each available option in the select element

Starting URL: https://techcanvass.com/Examples/multi-select.html

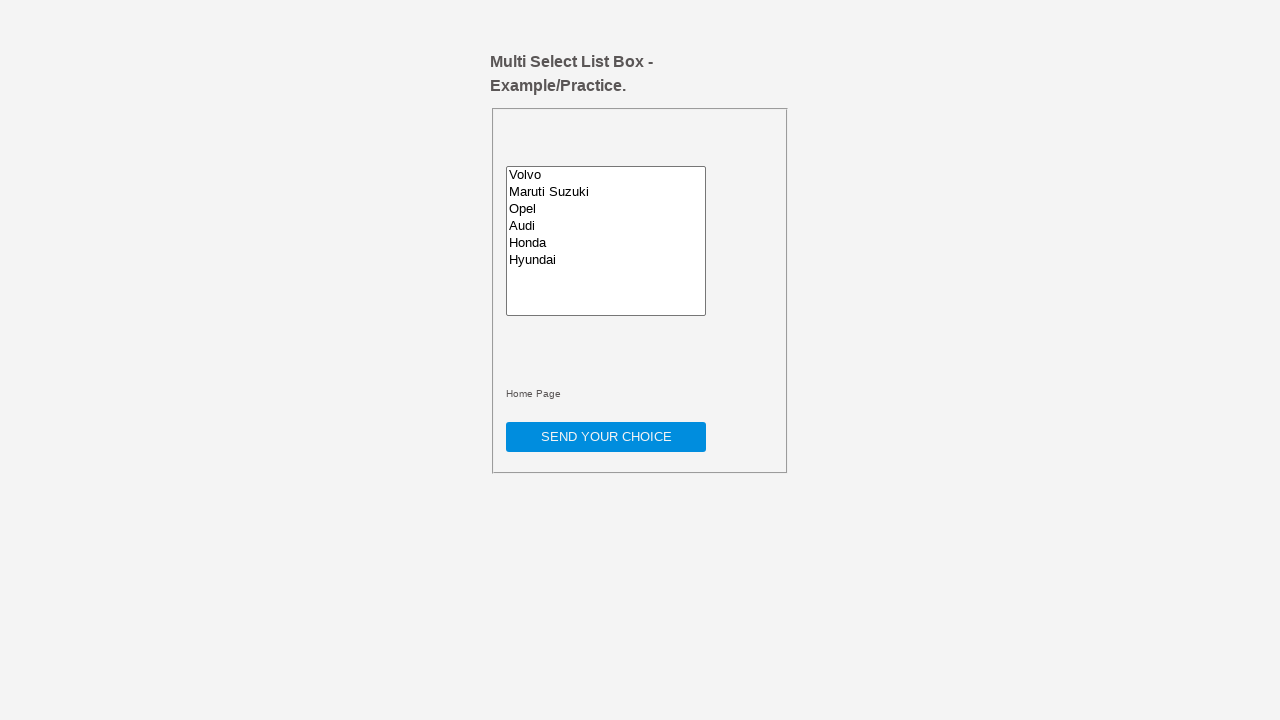

Multi-select dropdown element loaded
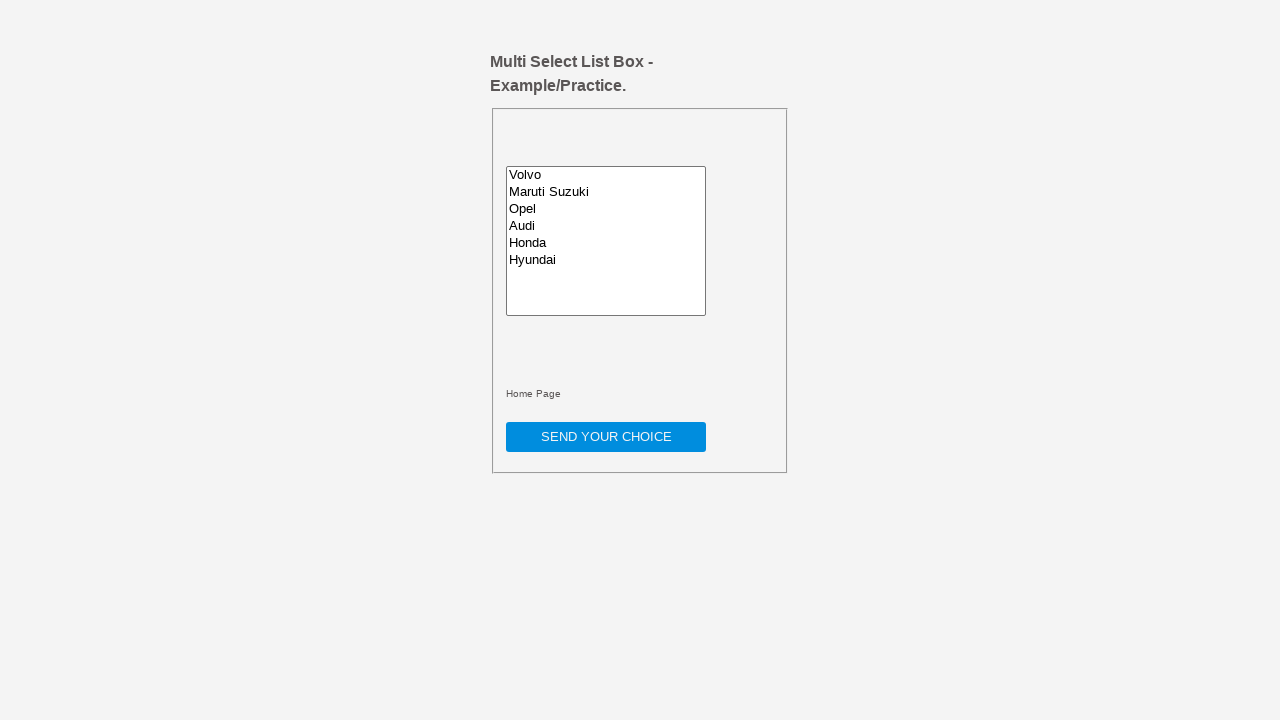

Located all options in multi-select dropdown
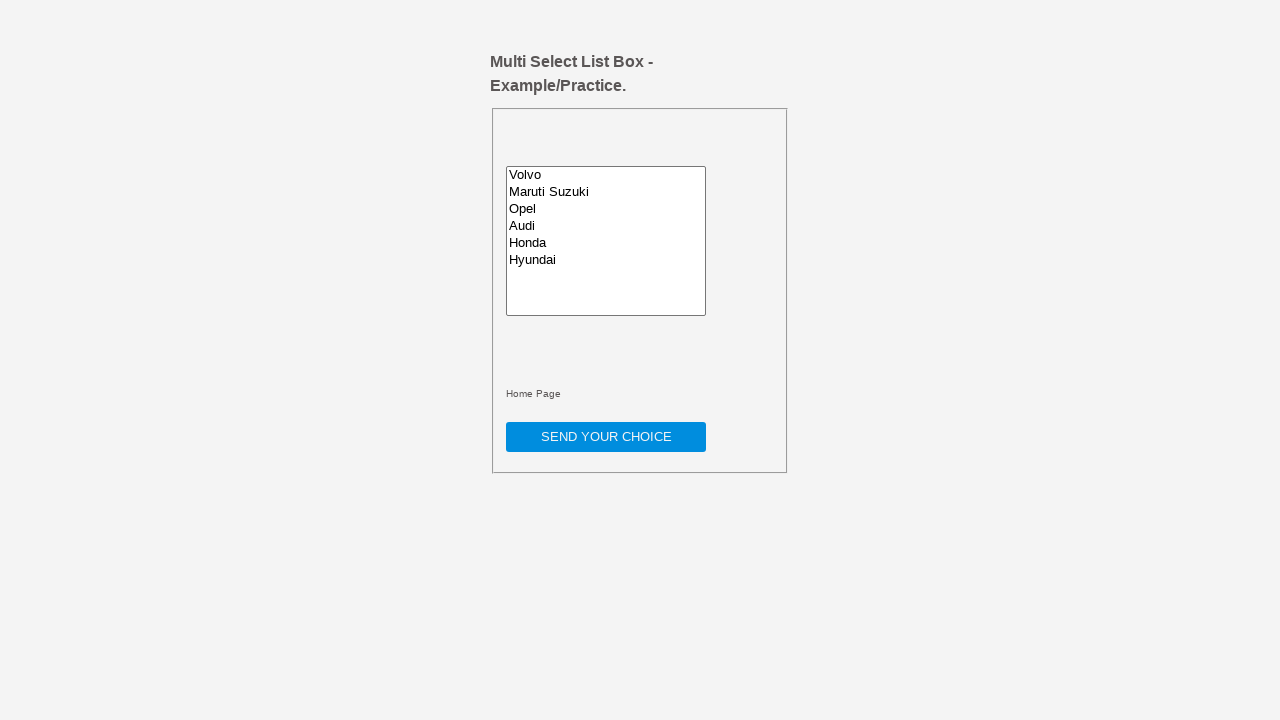

Found 6 options in multi-select dropdown
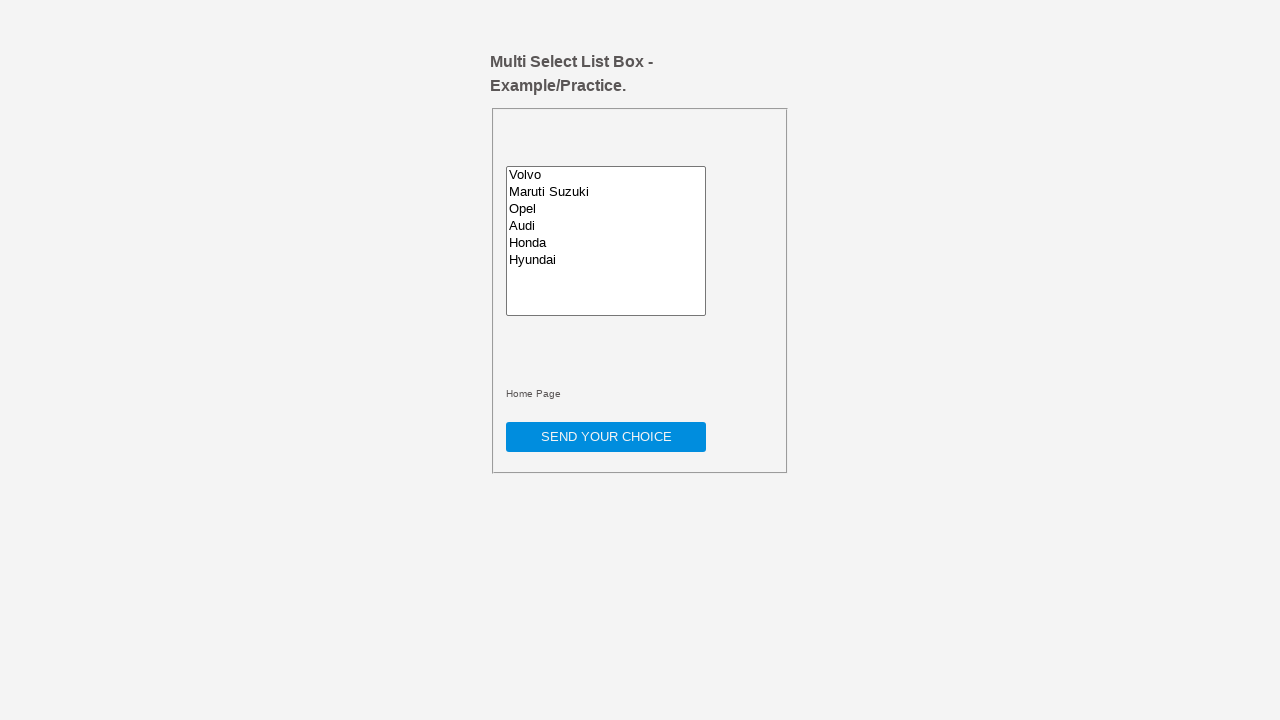

Clicked option 1 of 6 at (606, 175) on #multiselect option >> nth=0
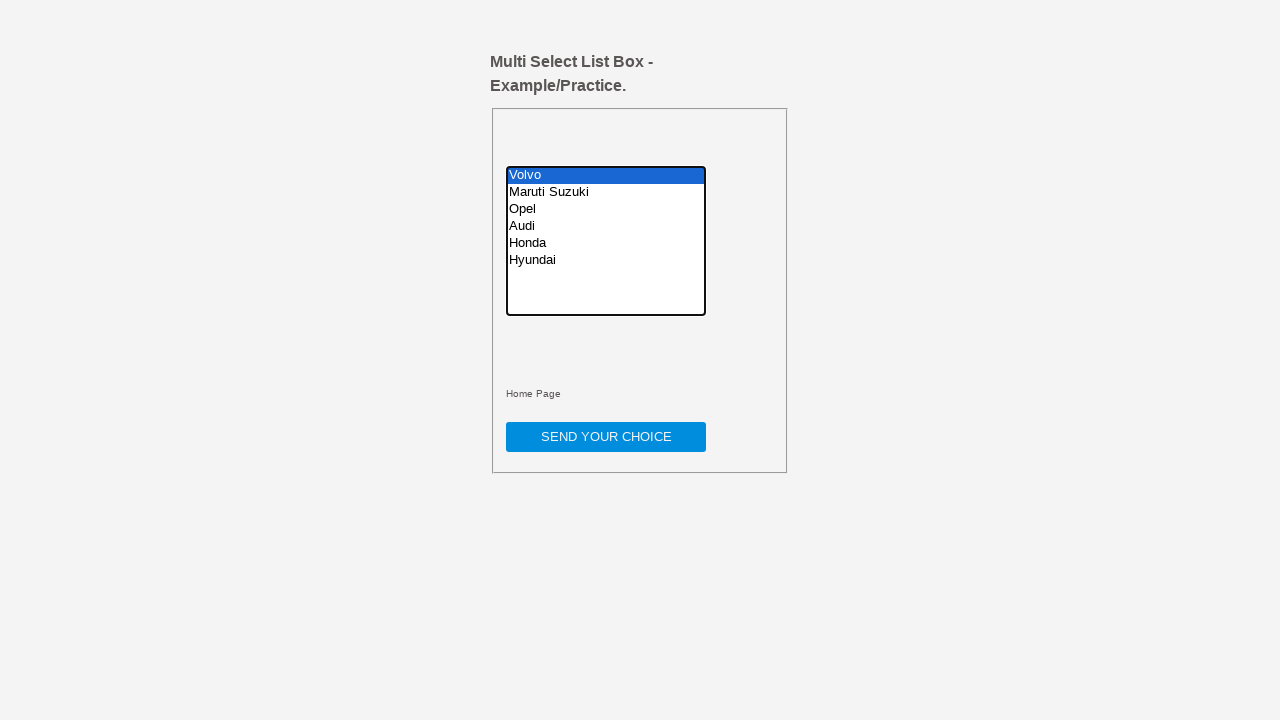

Paused 500ms after selecting option 1
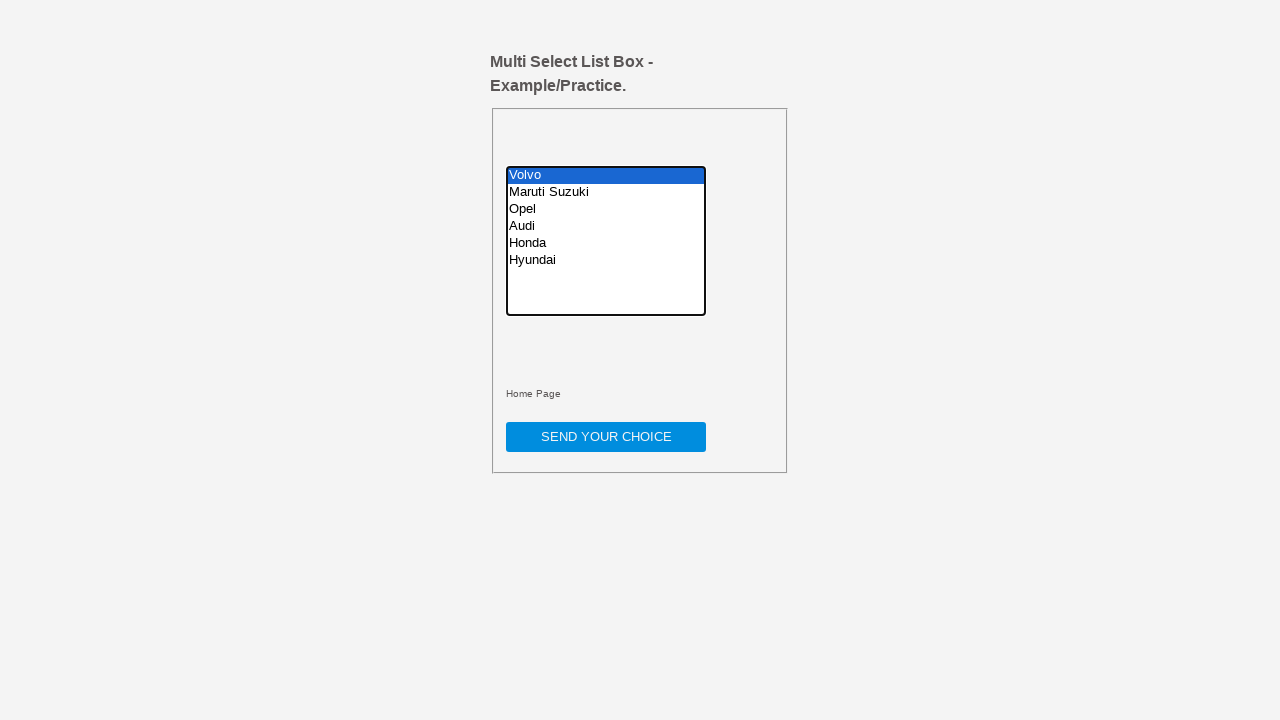

Clicked option 2 of 6 at (606, 192) on #multiselect option >> nth=1
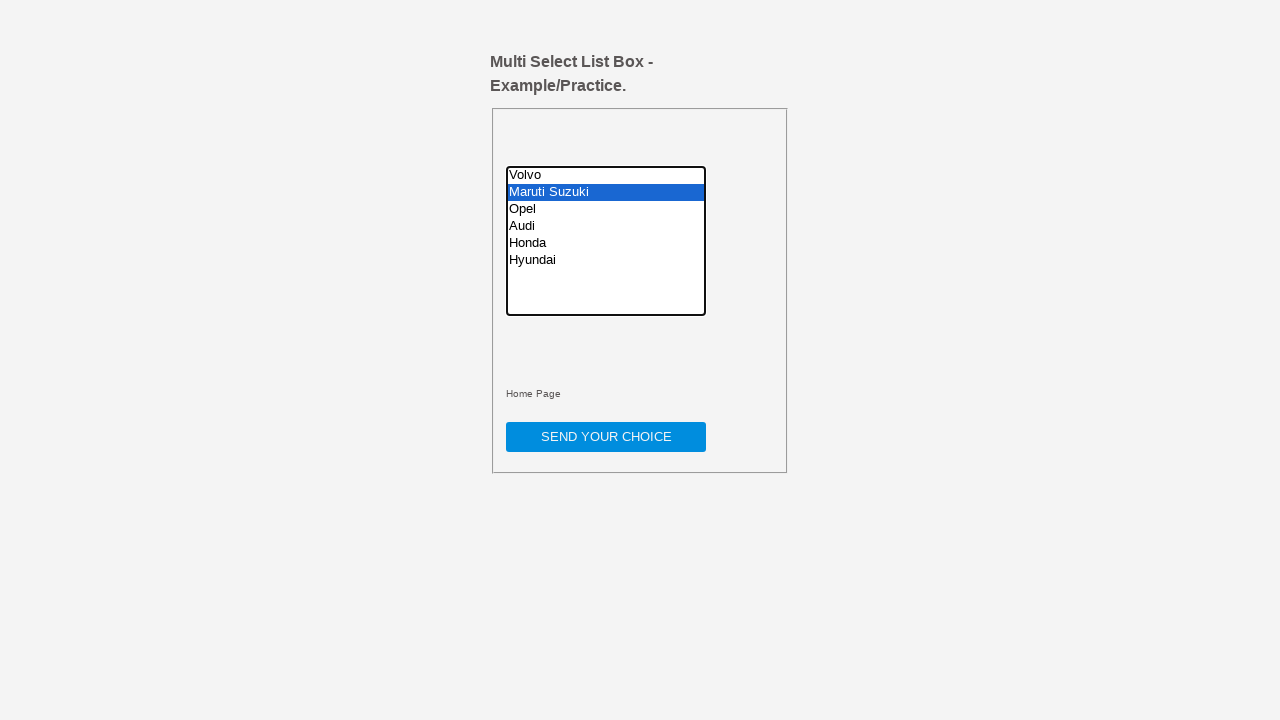

Paused 500ms after selecting option 2
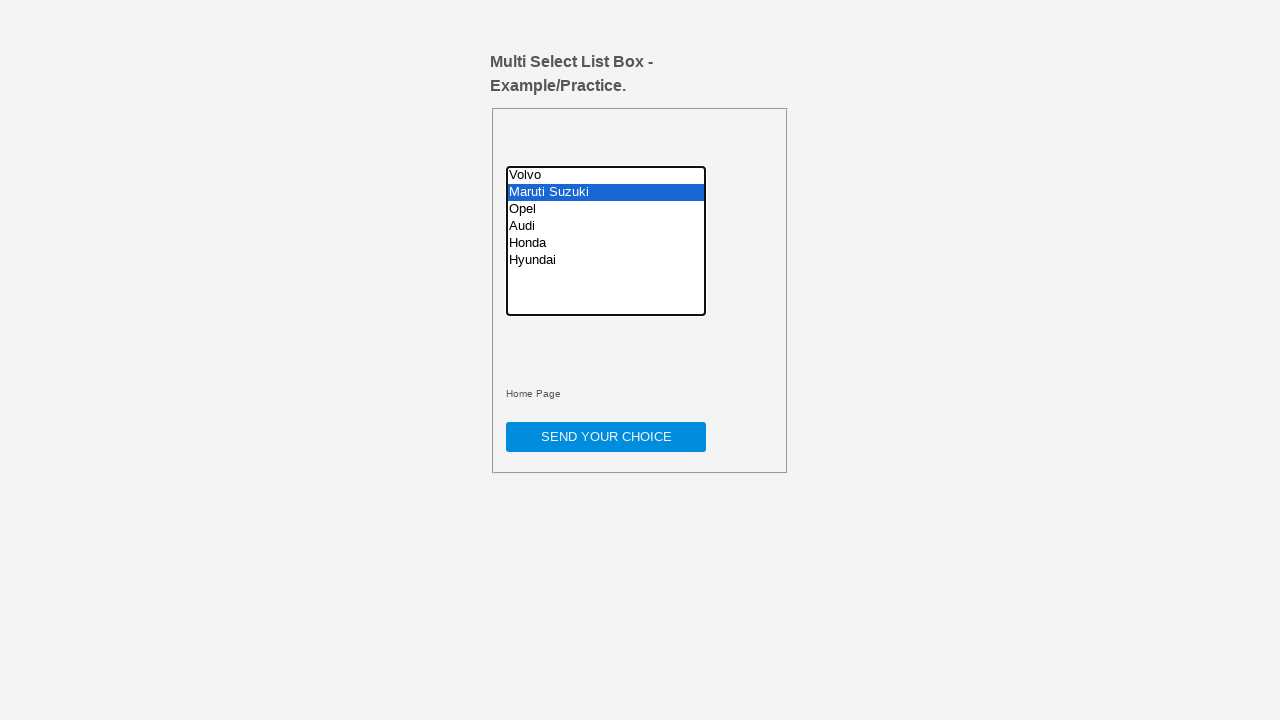

Clicked option 3 of 6 at (606, 209) on #multiselect option >> nth=2
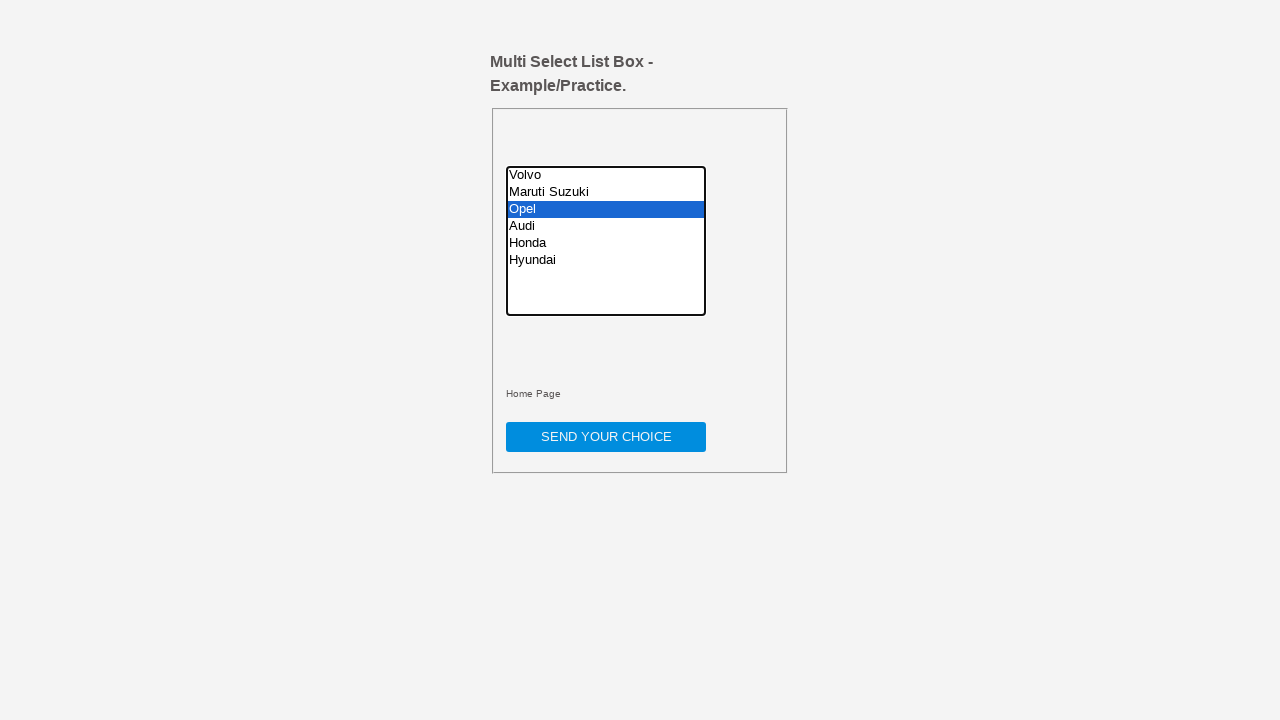

Paused 500ms after selecting option 3
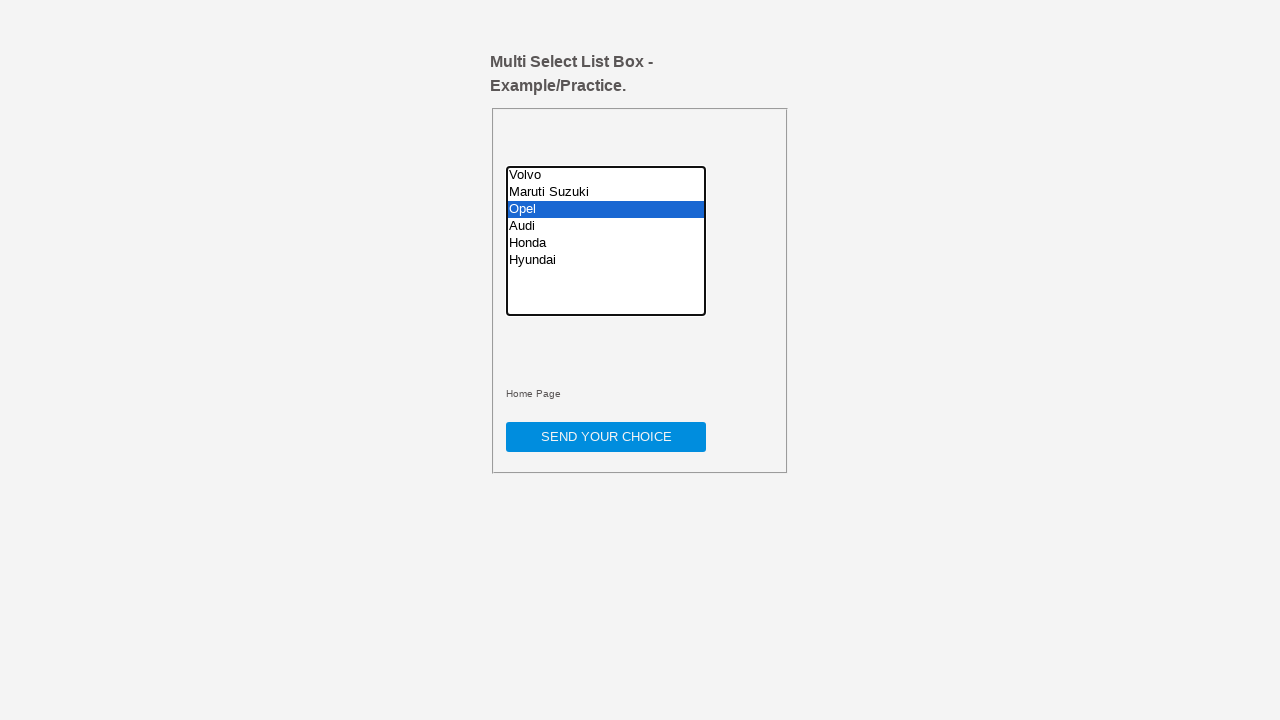

Clicked option 4 of 6 at (606, 226) on #multiselect option >> nth=3
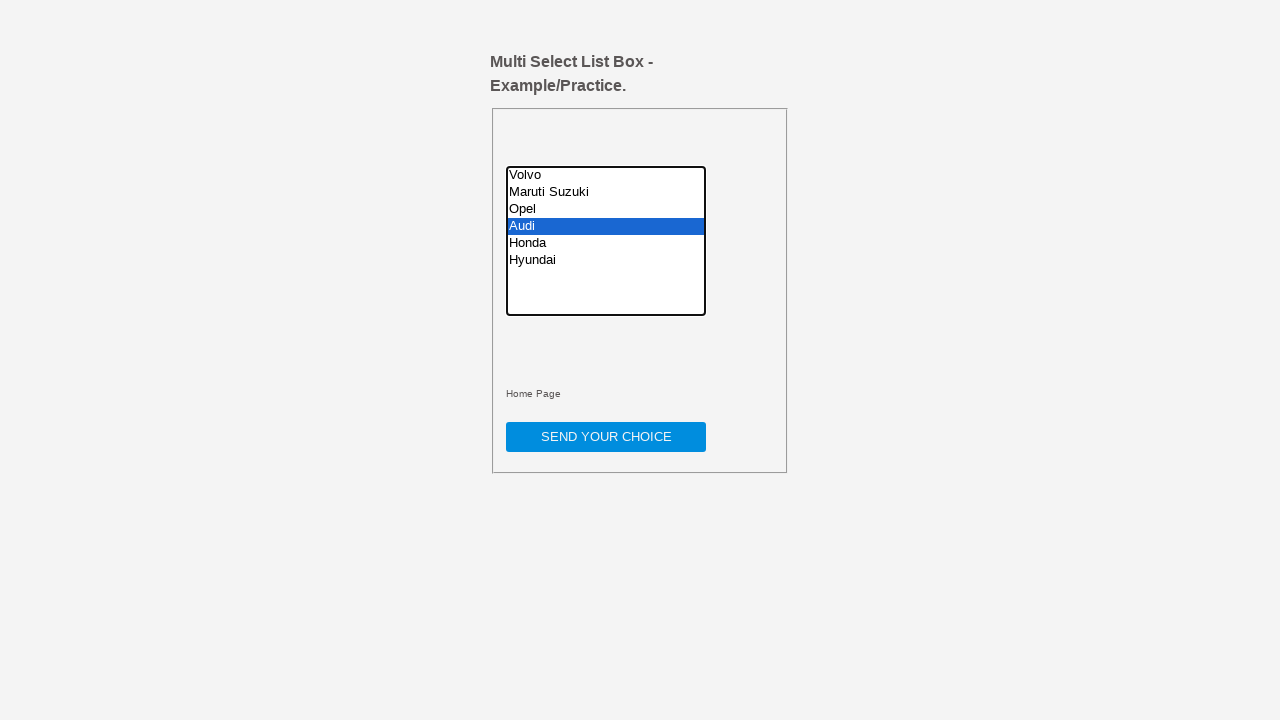

Paused 500ms after selecting option 4
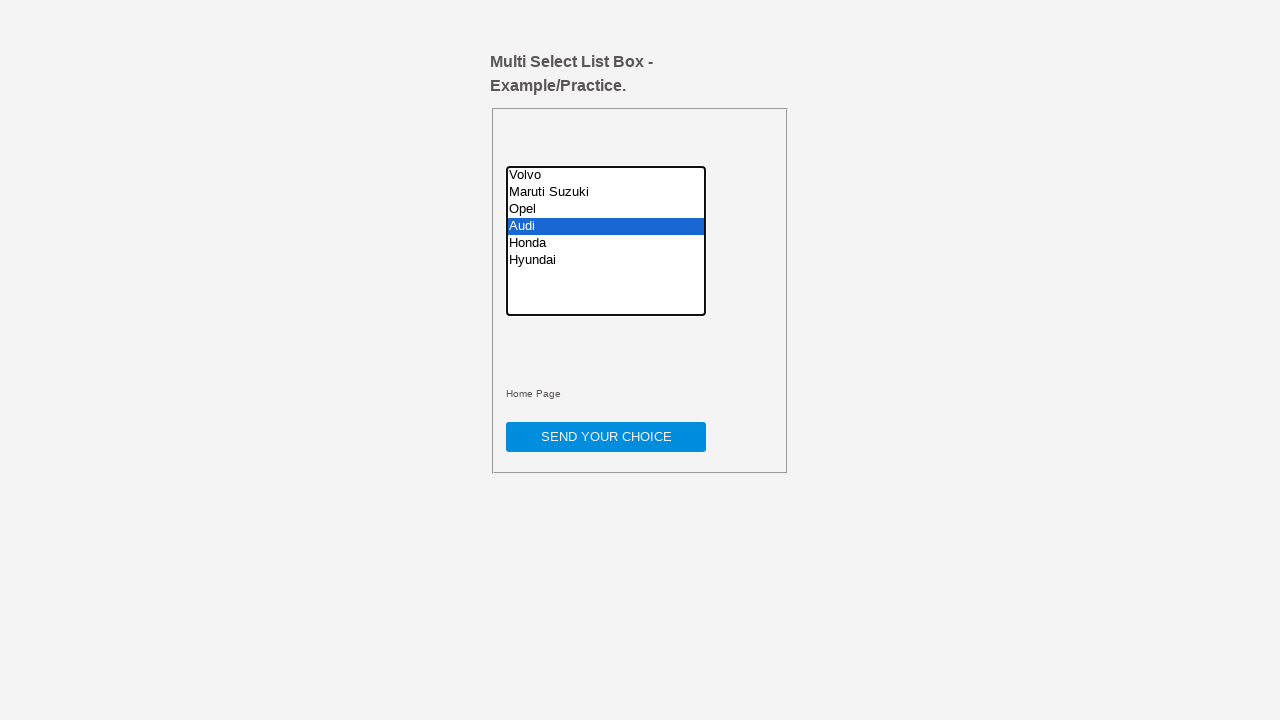

Clicked option 5 of 6 at (606, 243) on #multiselect option >> nth=4
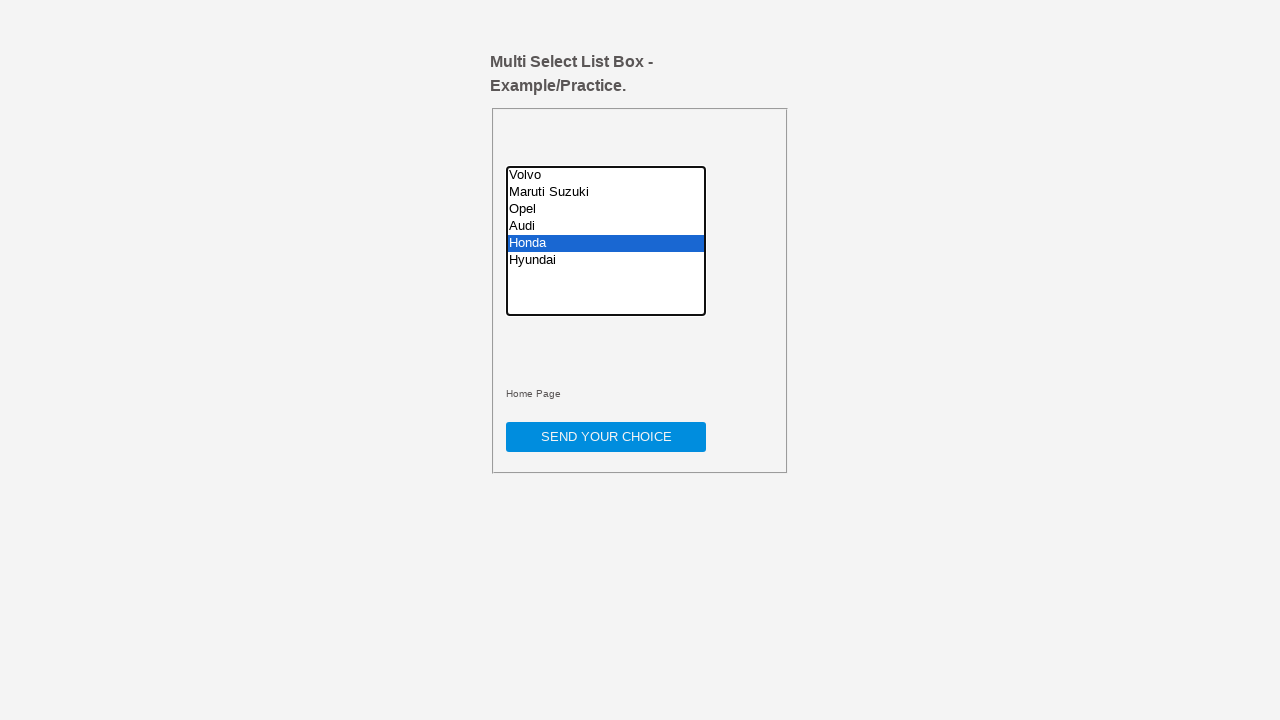

Paused 500ms after selecting option 5
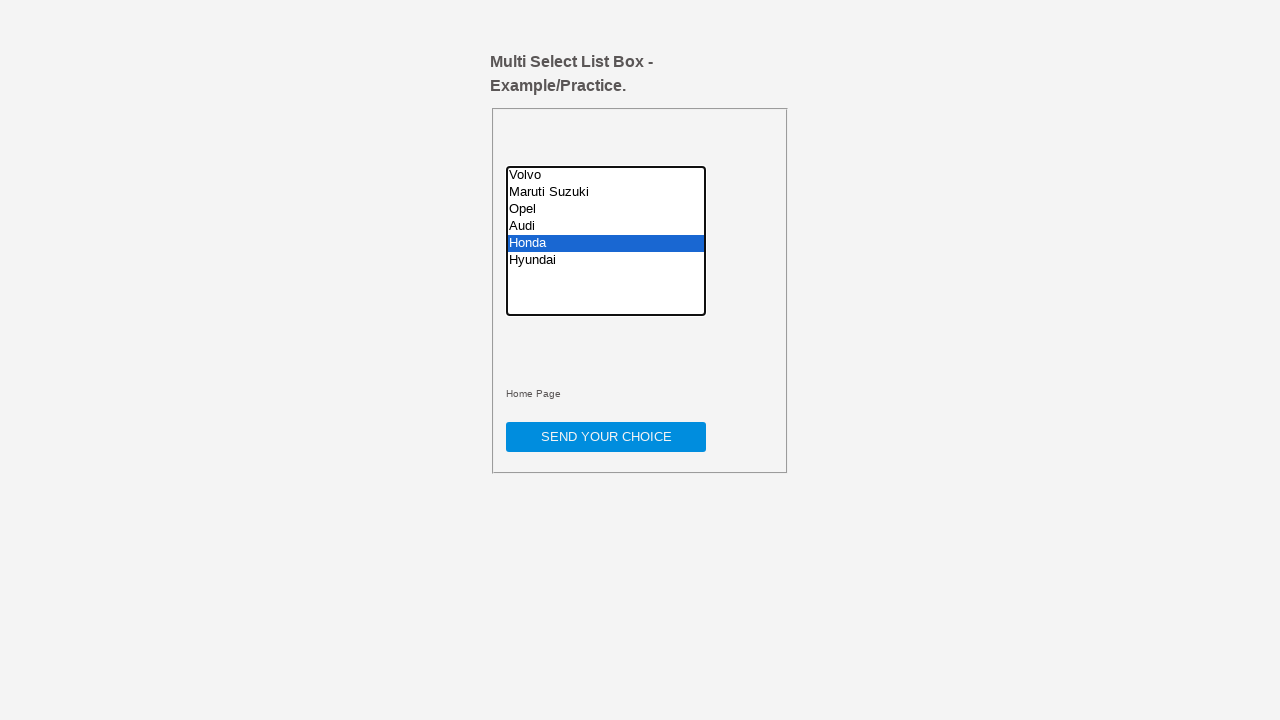

Clicked option 6 of 6 at (606, 260) on #multiselect option >> nth=5
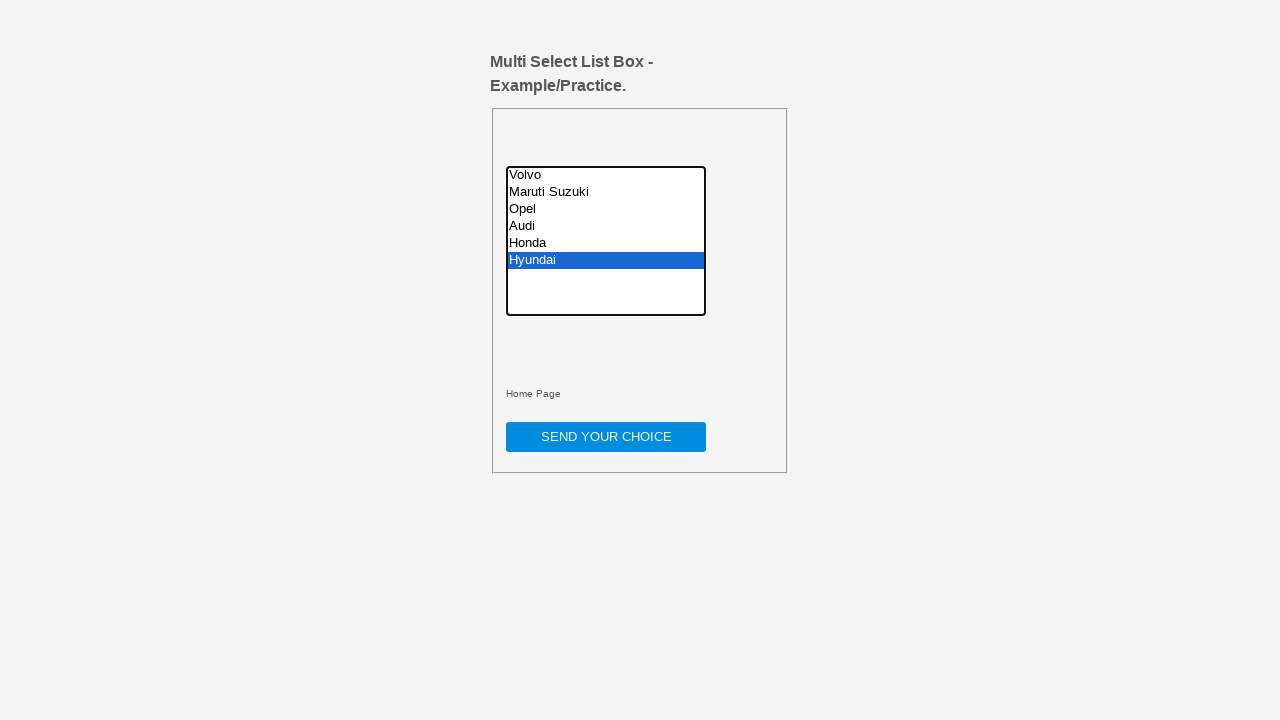

Paused 500ms after selecting option 6
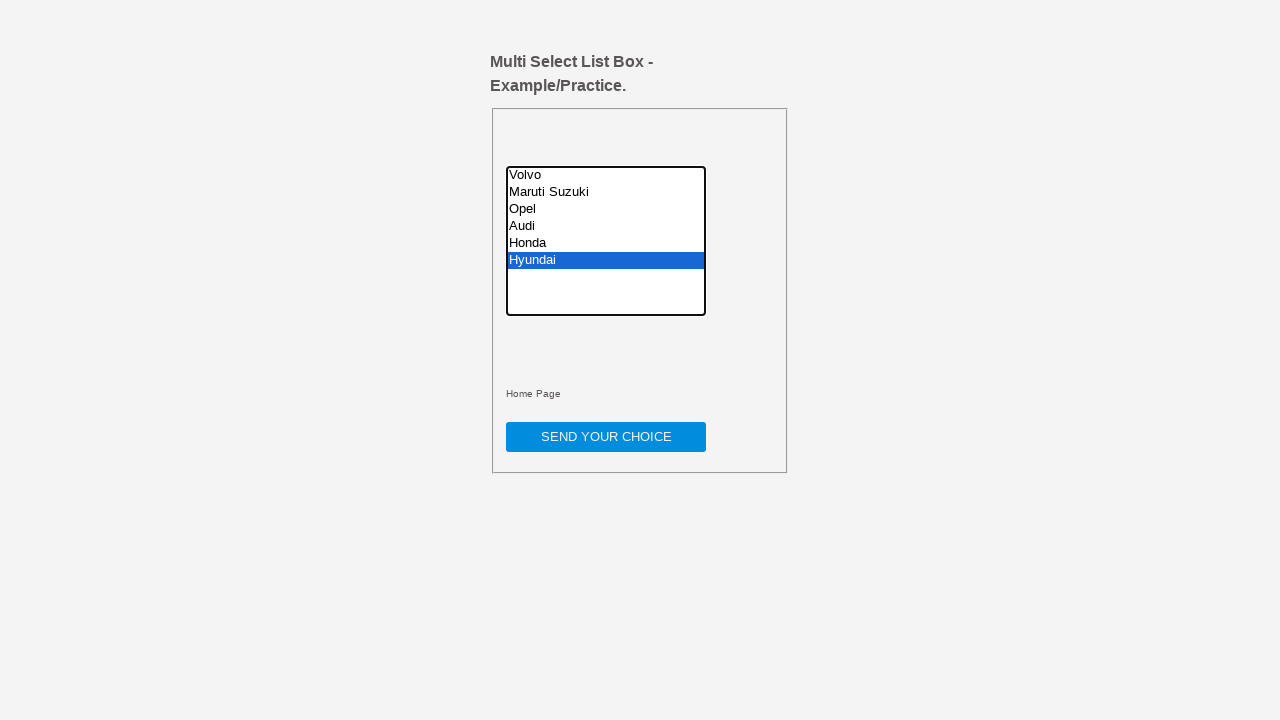

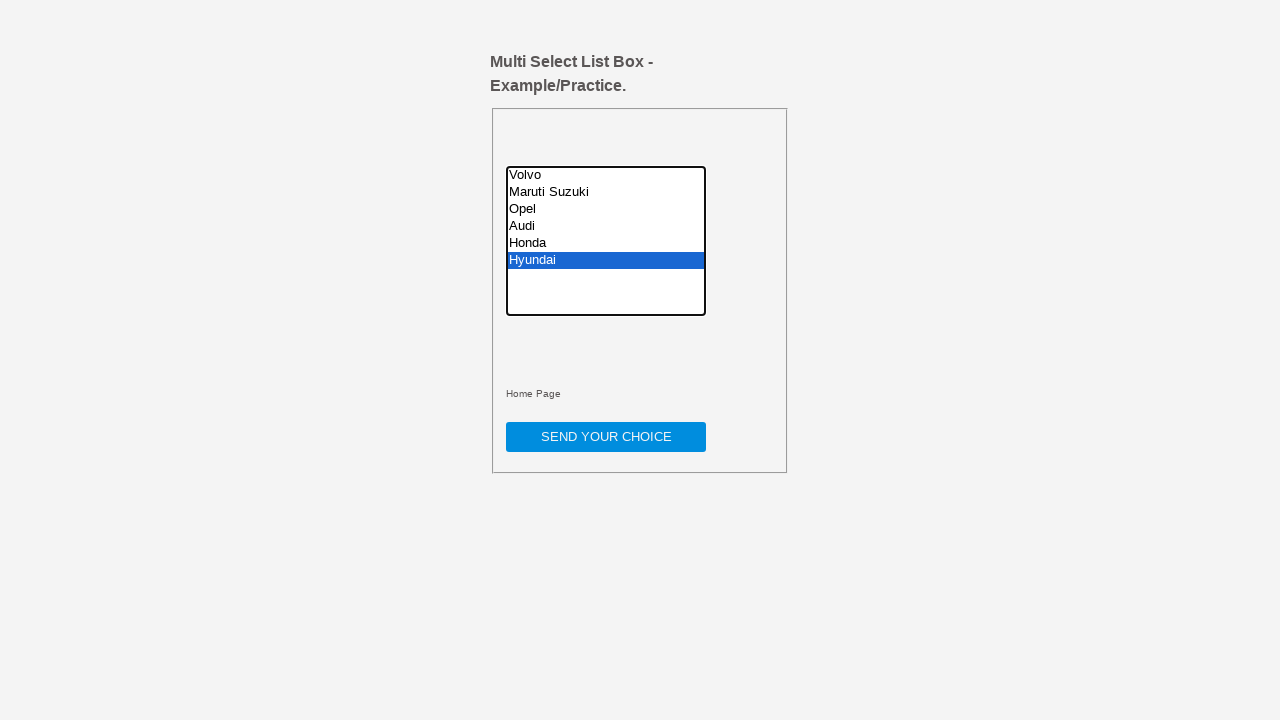